Opens the OrangeHRM demo homepage and verifies the page loads successfully by waiting for it to be fully loaded.

Starting URL: https://opensource-demo.orangehrmlive.com/

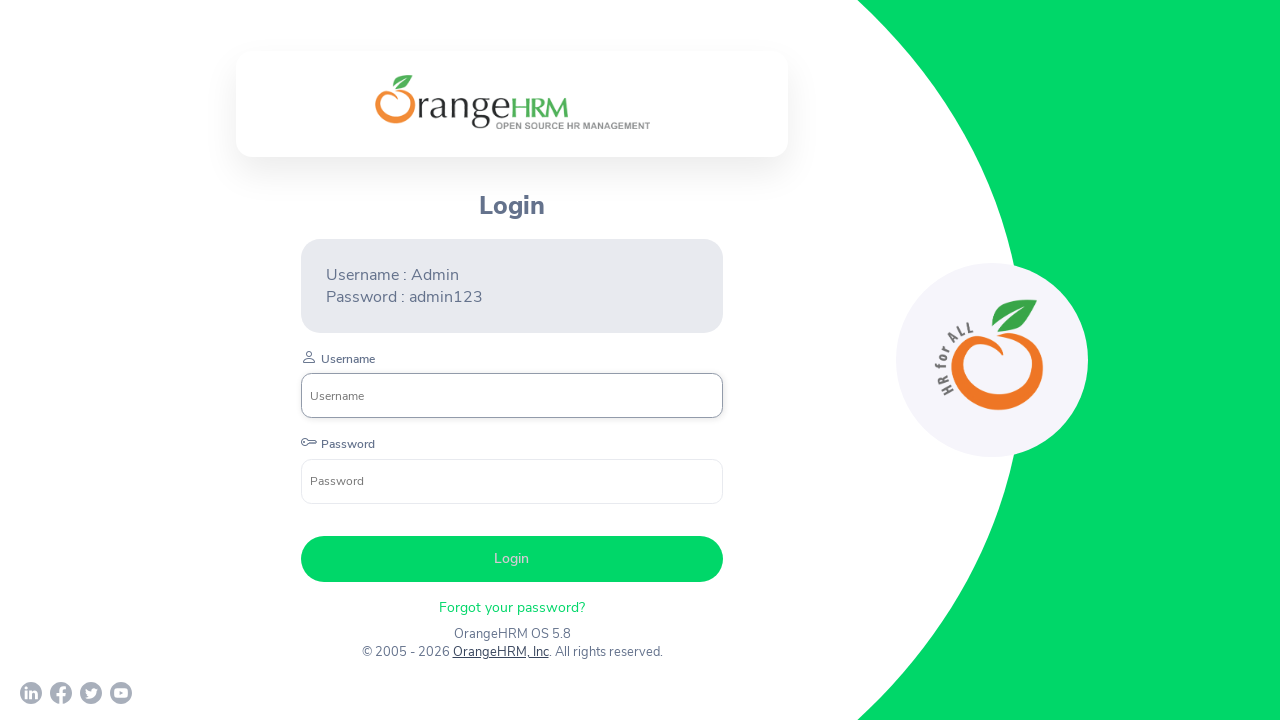

Waited for page DOM content to load
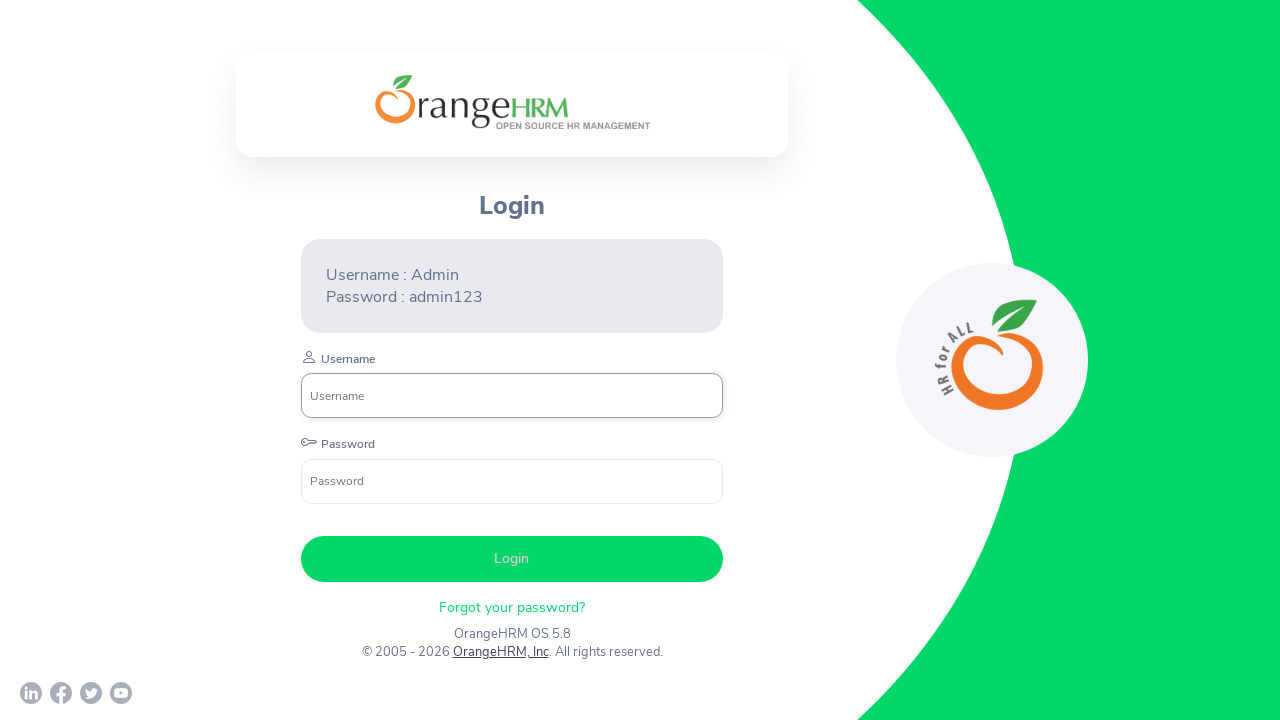

Username input field is visible on the login page
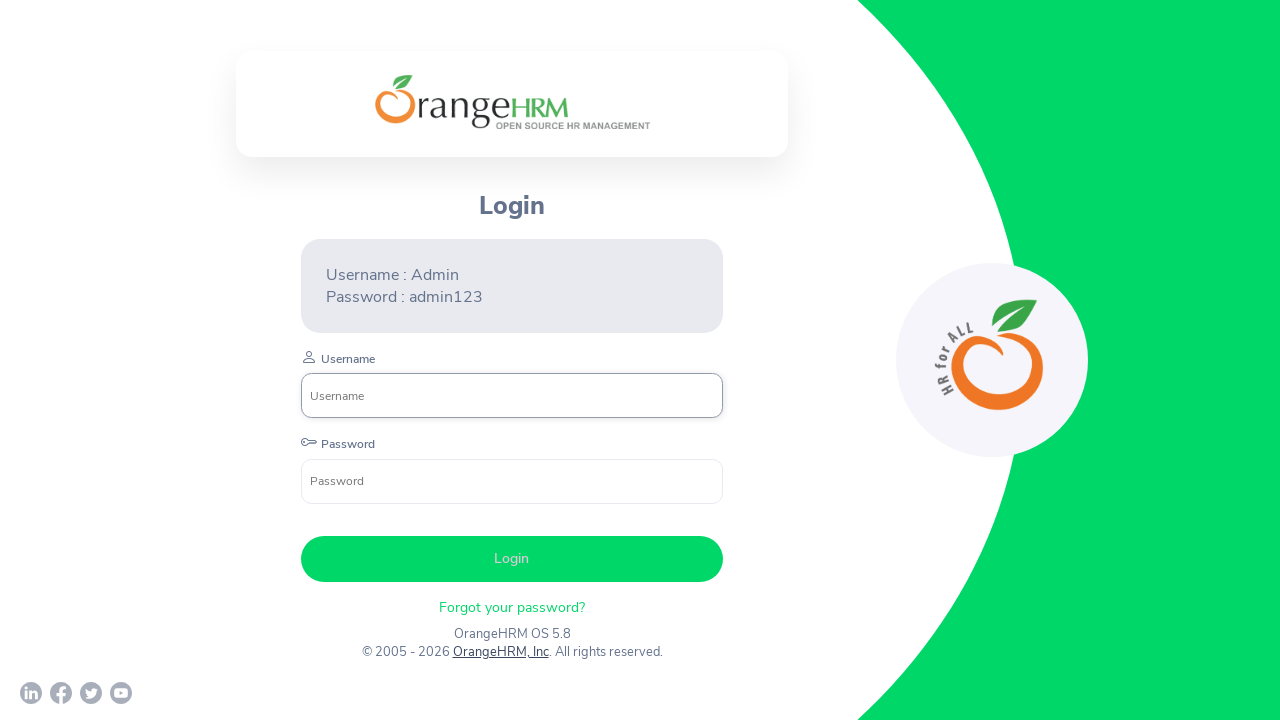

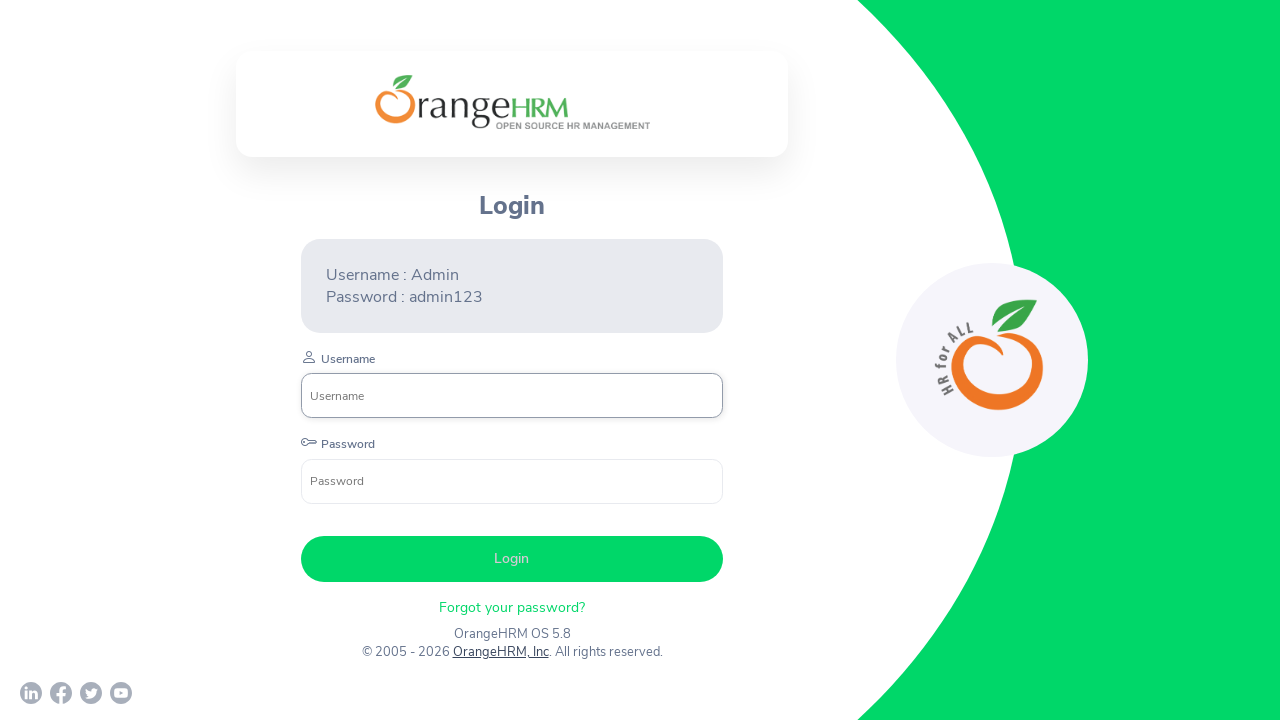